Tests form interaction on a registration page using action chains to click and fill the username field with multiple values

Starting URL: https://qavbox.github.io/demo/signup/

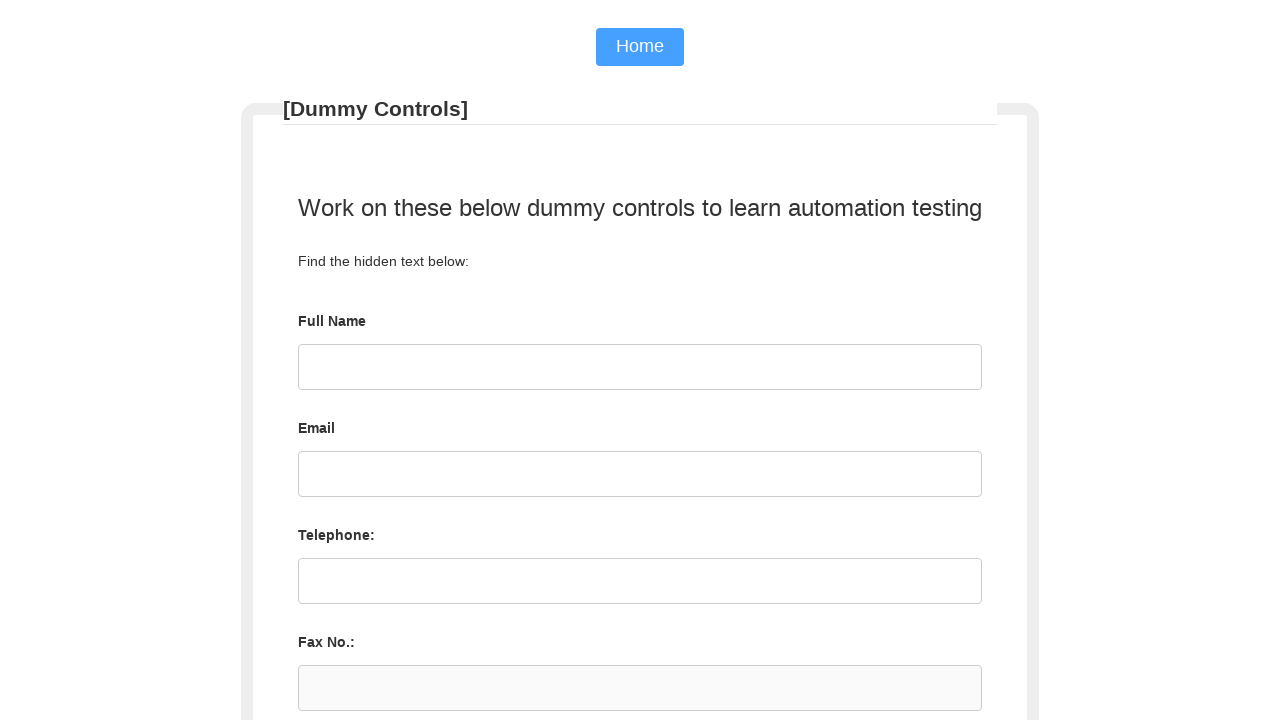

Clicked on username field at (640, 367) on #username
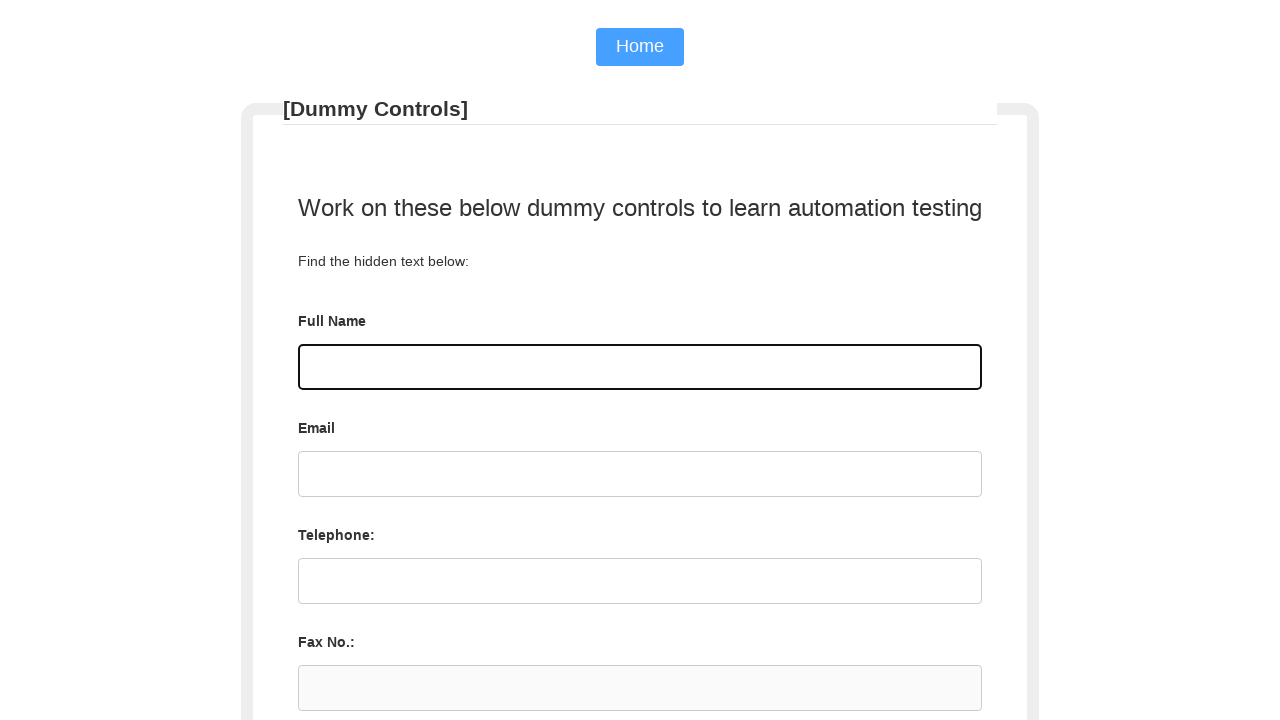

Typed 'abcjd' into username field using keyboard
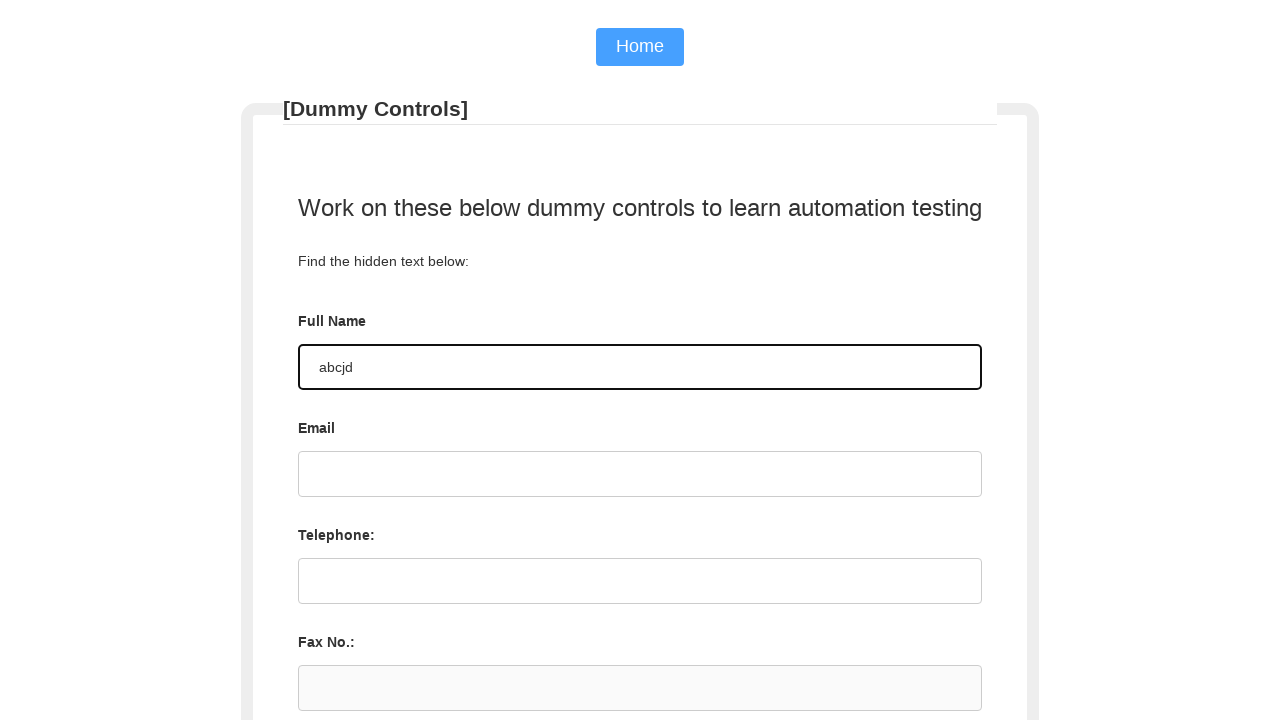

Typed 'newValue' into username field on #username
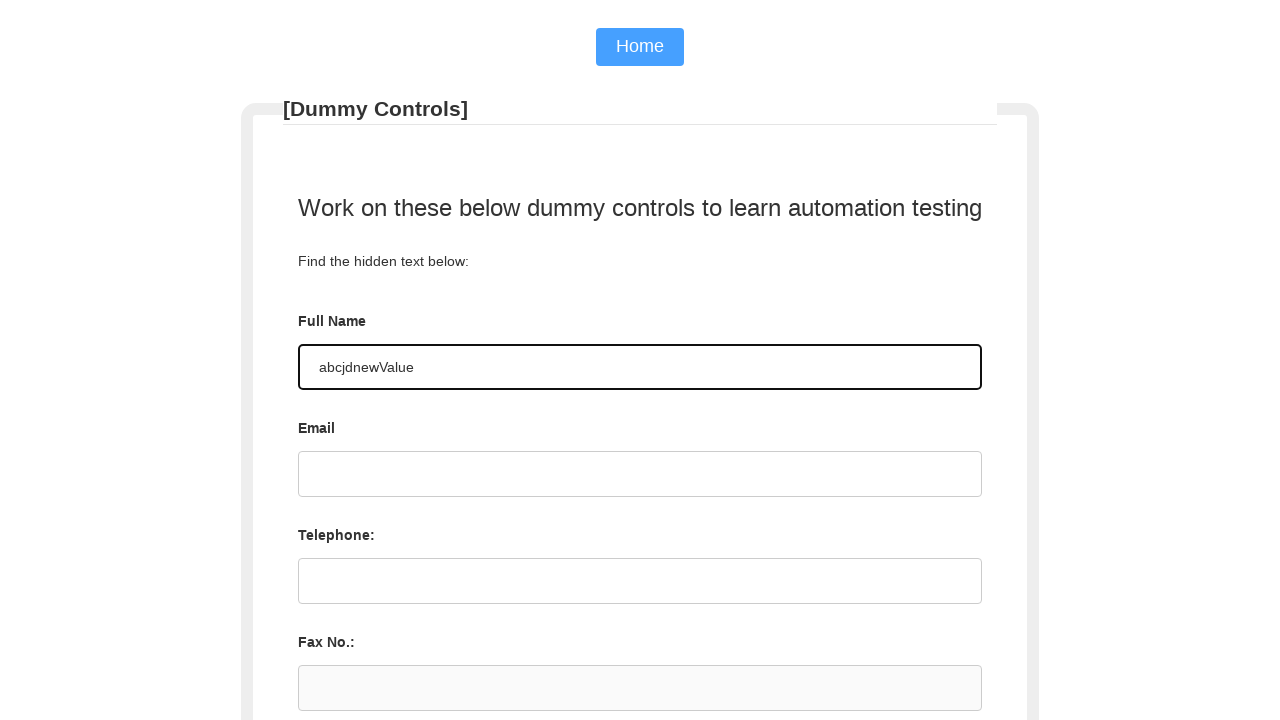

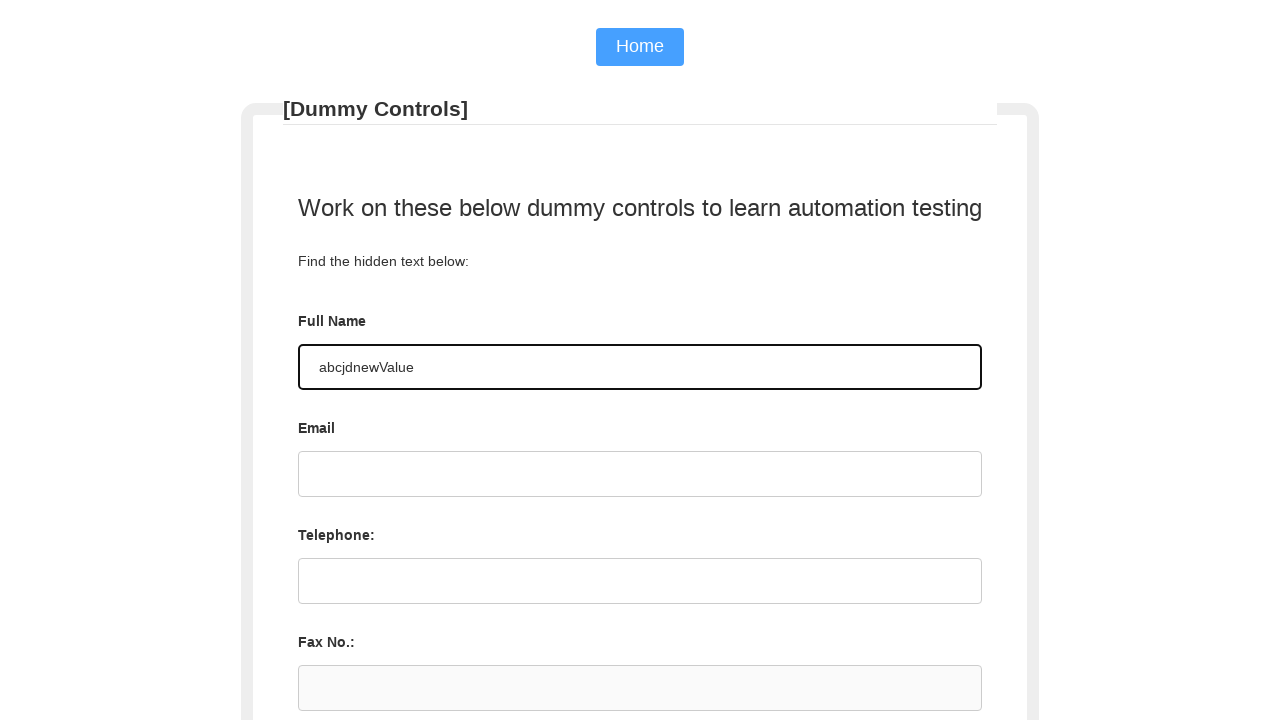